Tests browser window management by opening a new window and navigating to a different page in it

Starting URL: https://the-internet.herokuapp.com/windows

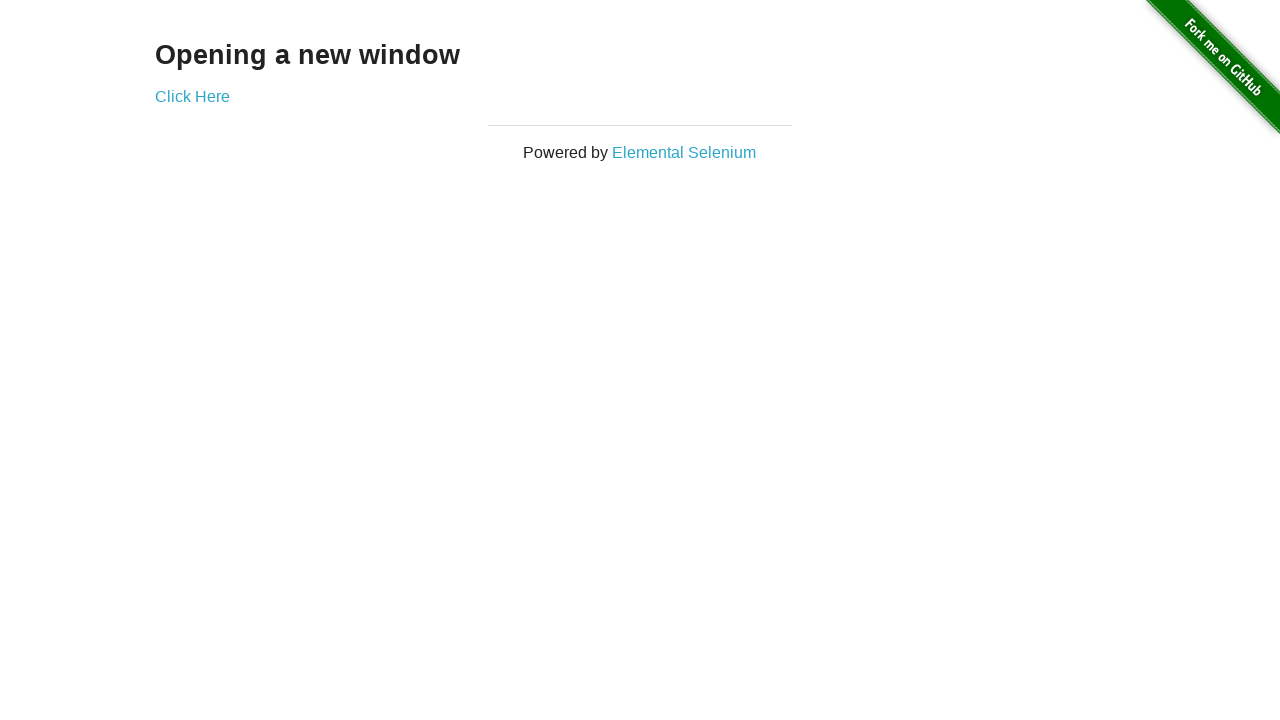

Opened a new browser window/page in the same context
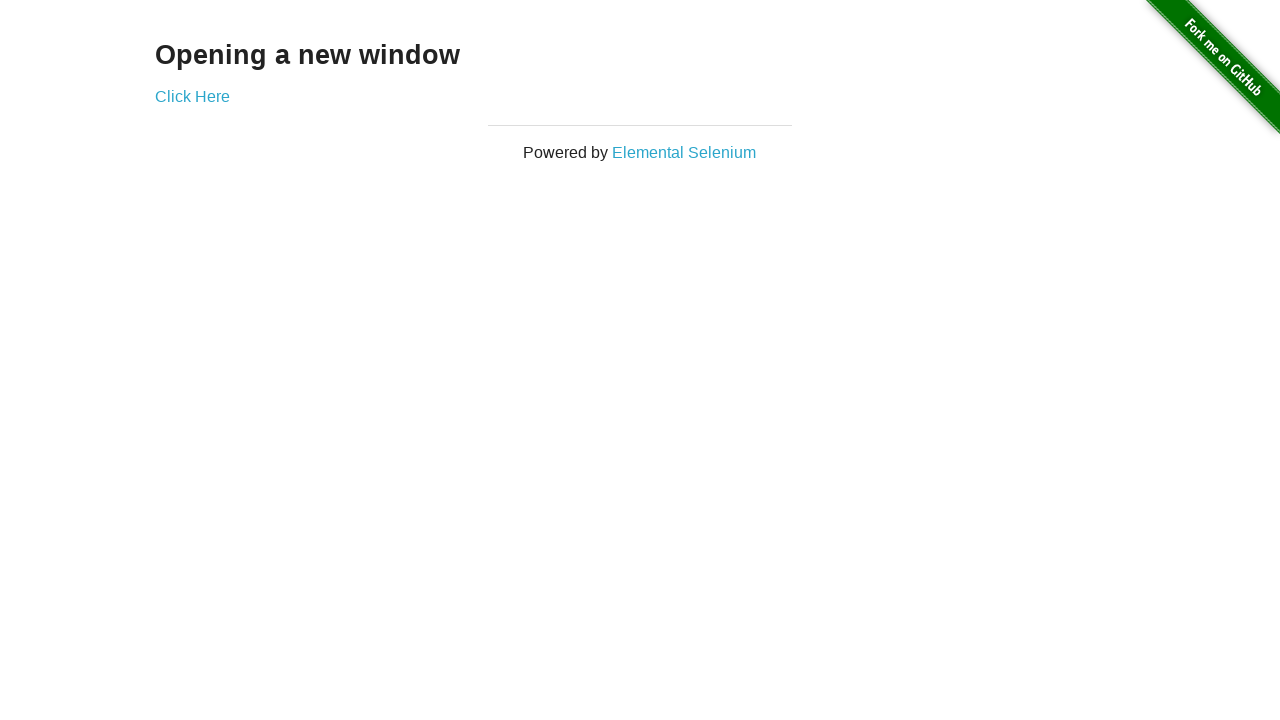

Navigated new window to typos page
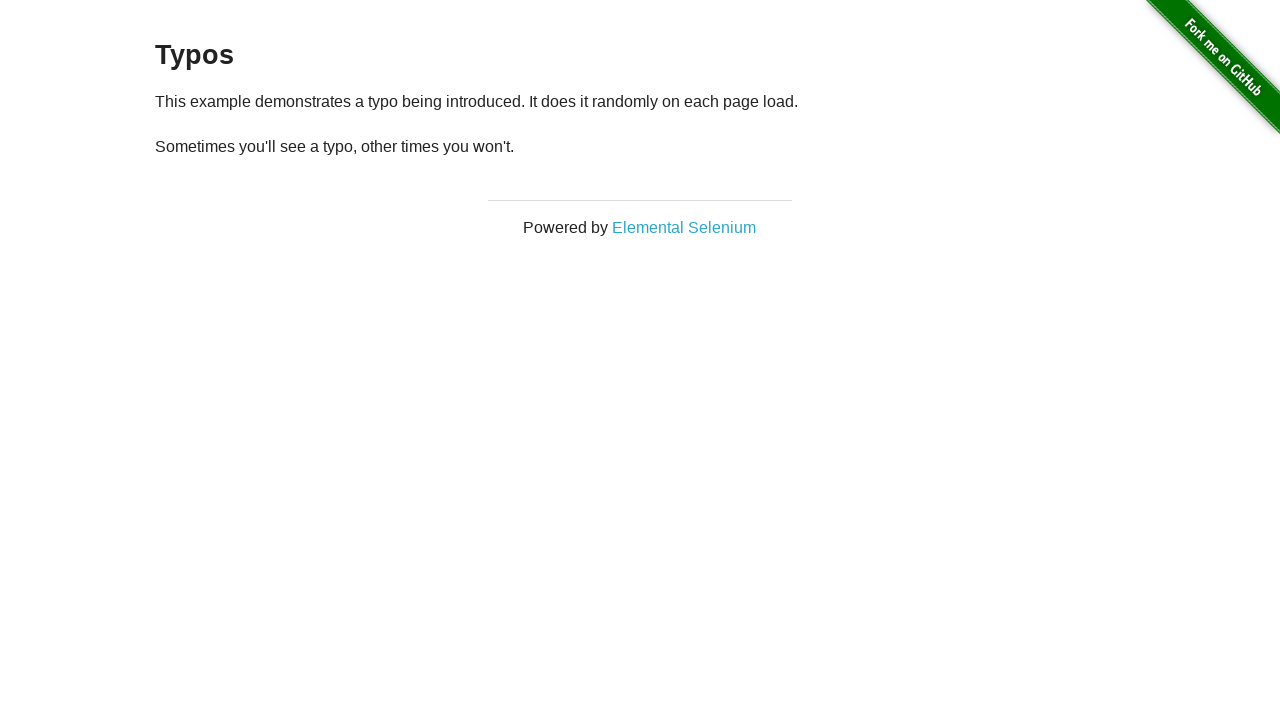

Verified that 2 pages are open in the context
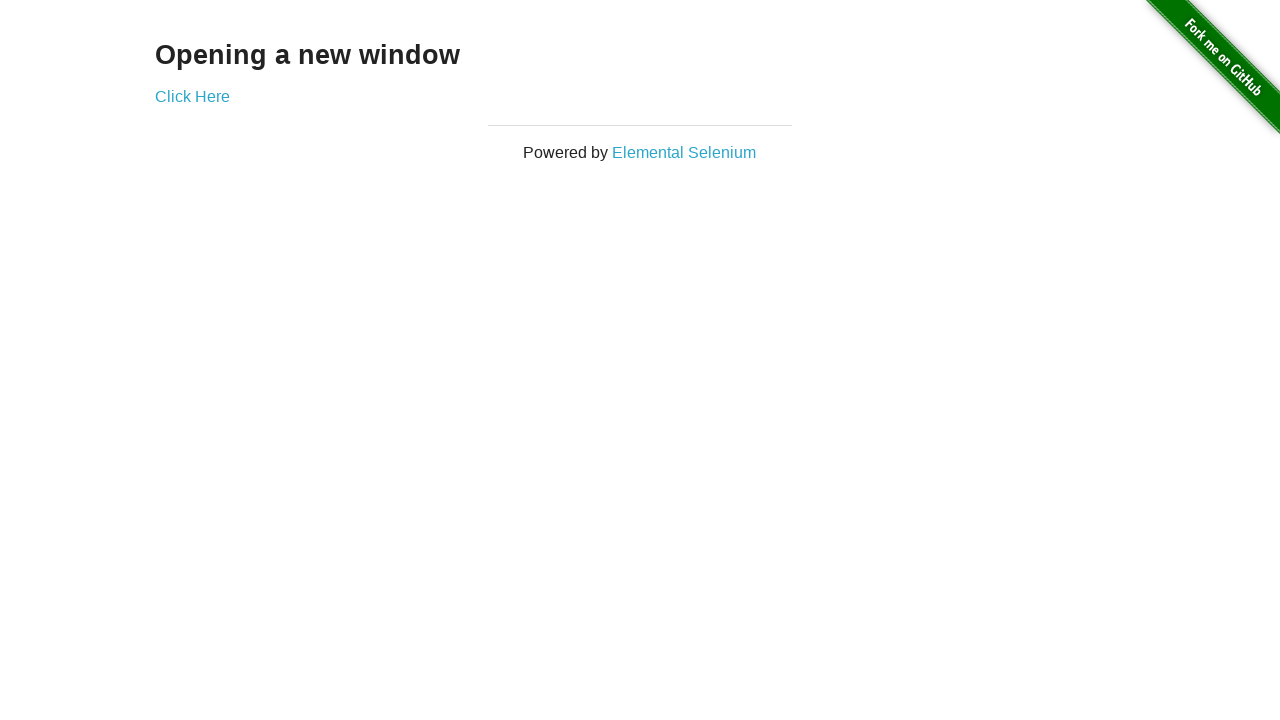

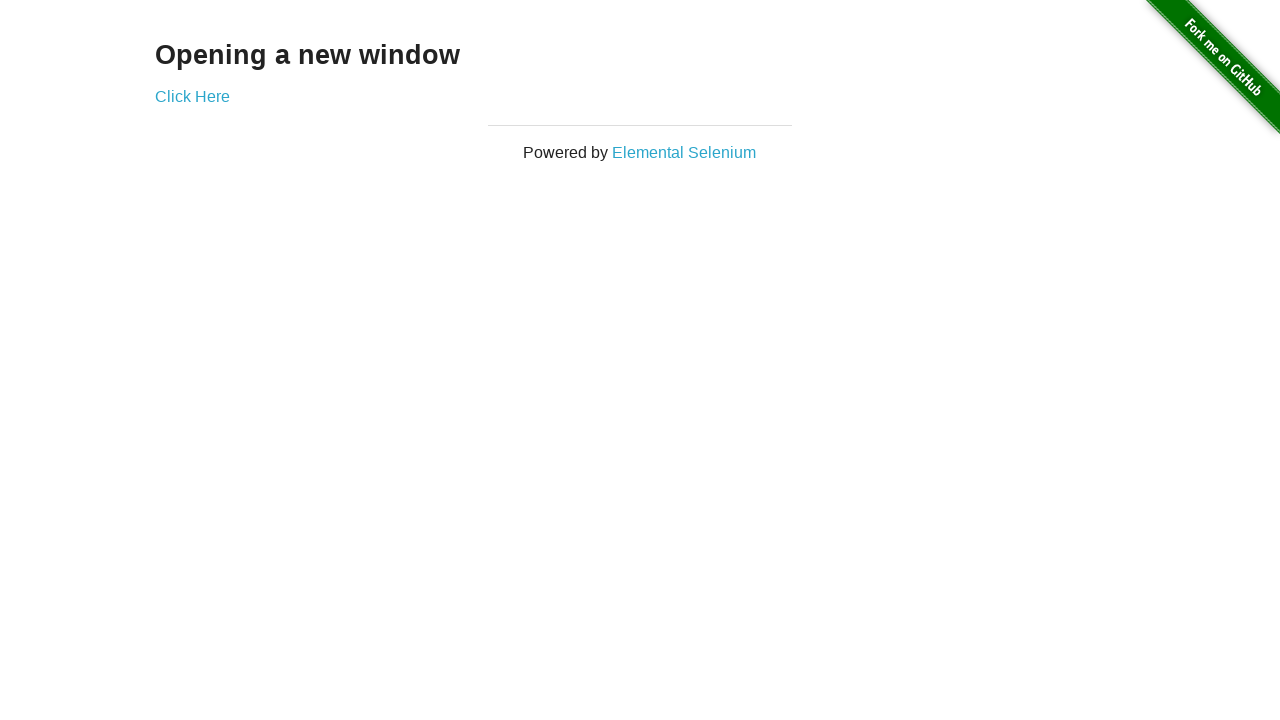